Navigates to an automation practice page, scrolls down to view a table, and verifies that the table with course information is present and contains expected structure (columns and rows).

Starting URL: https://www.rahulshettyacademy.com/AutomationPractice/

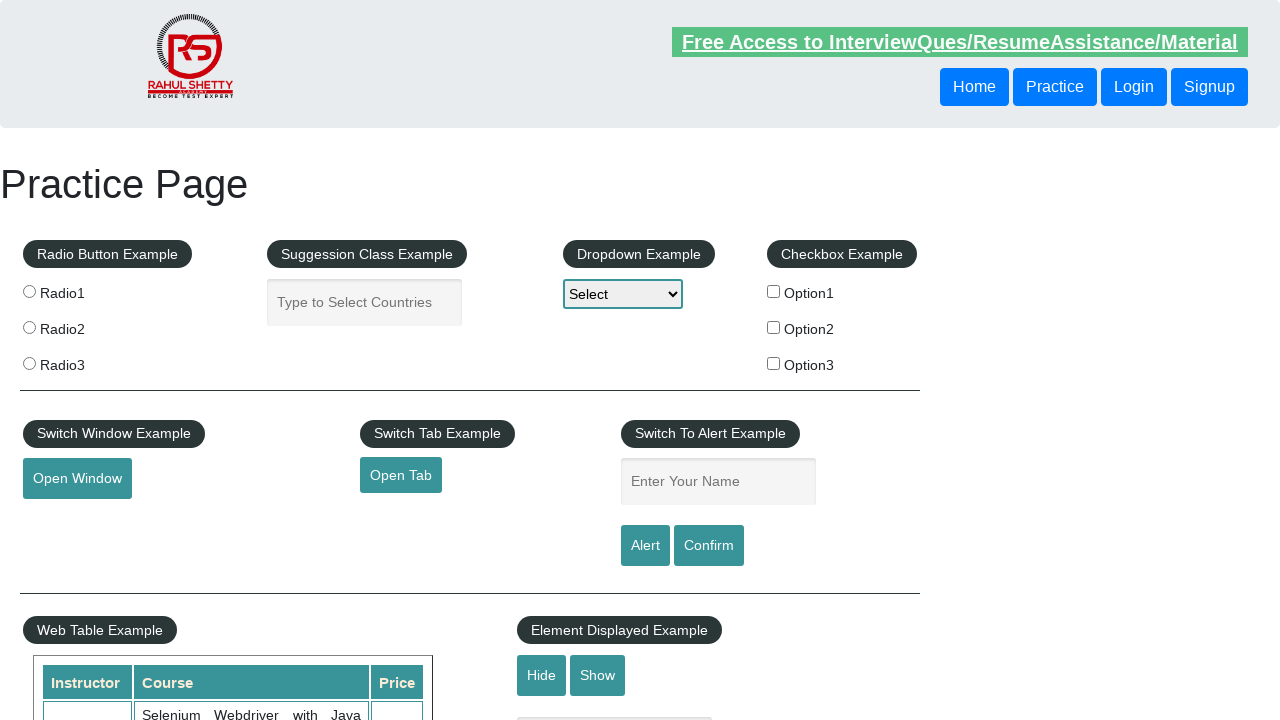

Scrolled down 500 pixels to view the table
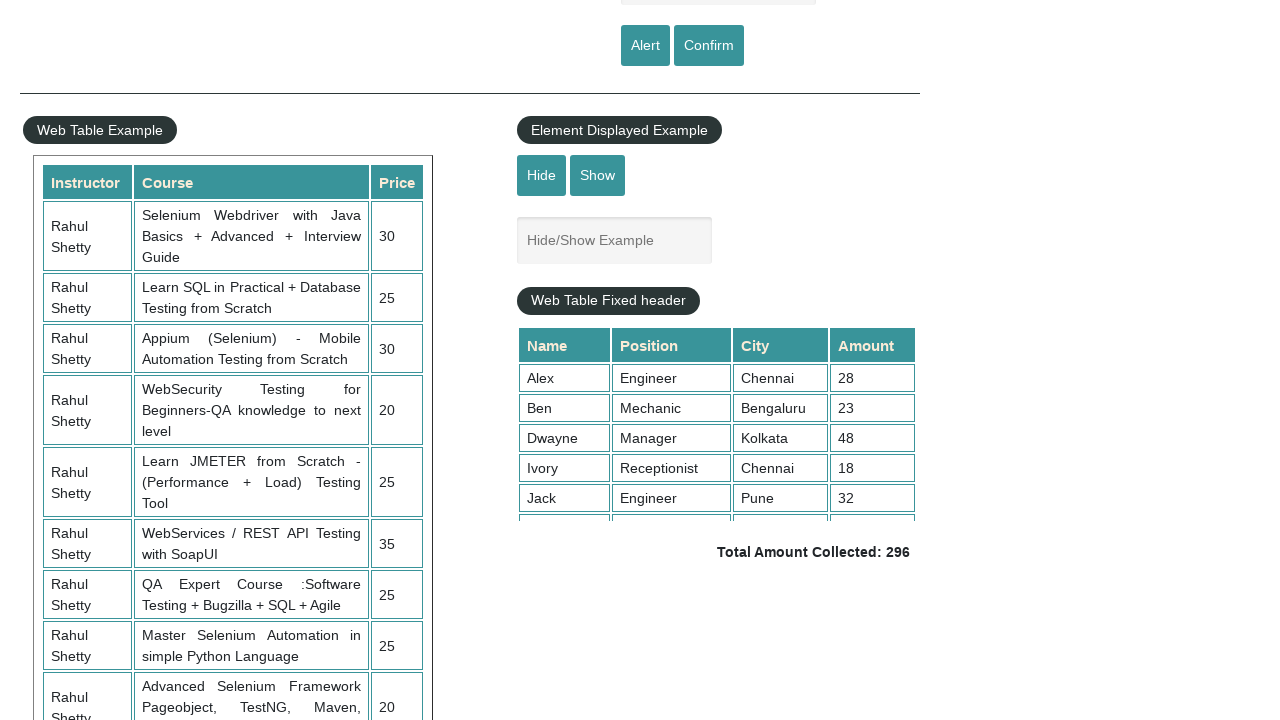

Table with name 'courses' is now visible
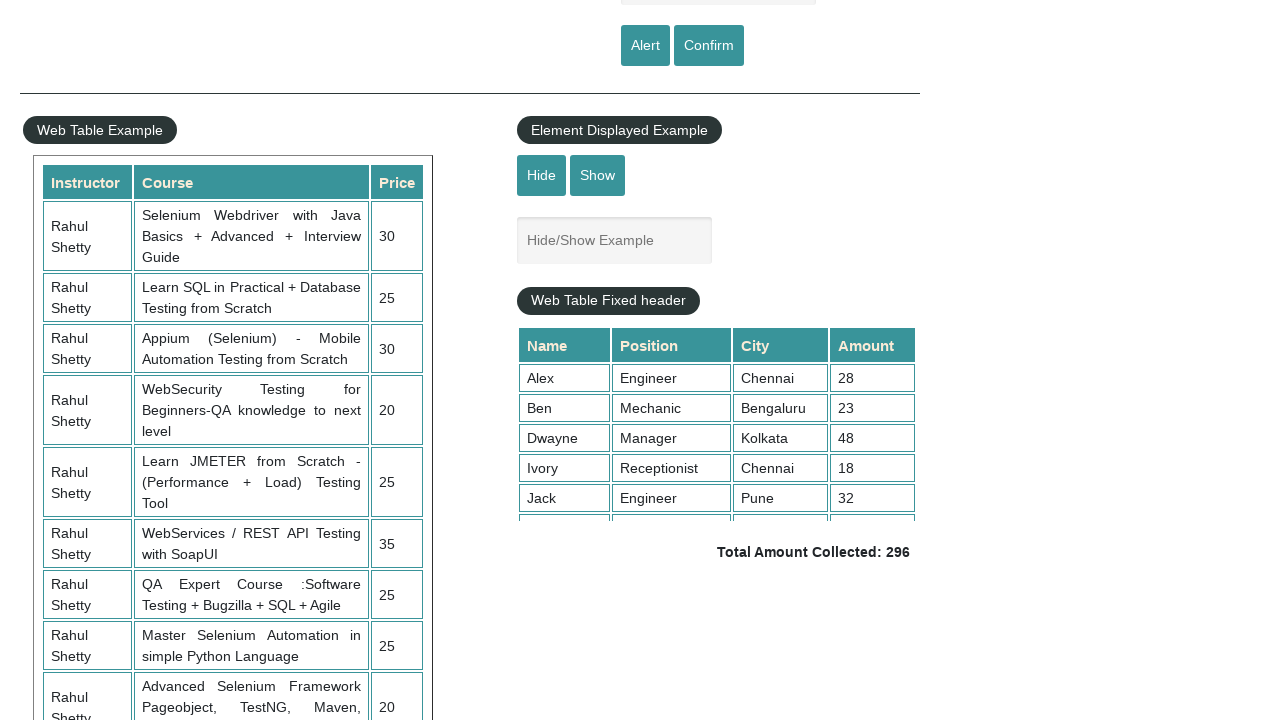

Verified table header columns are present
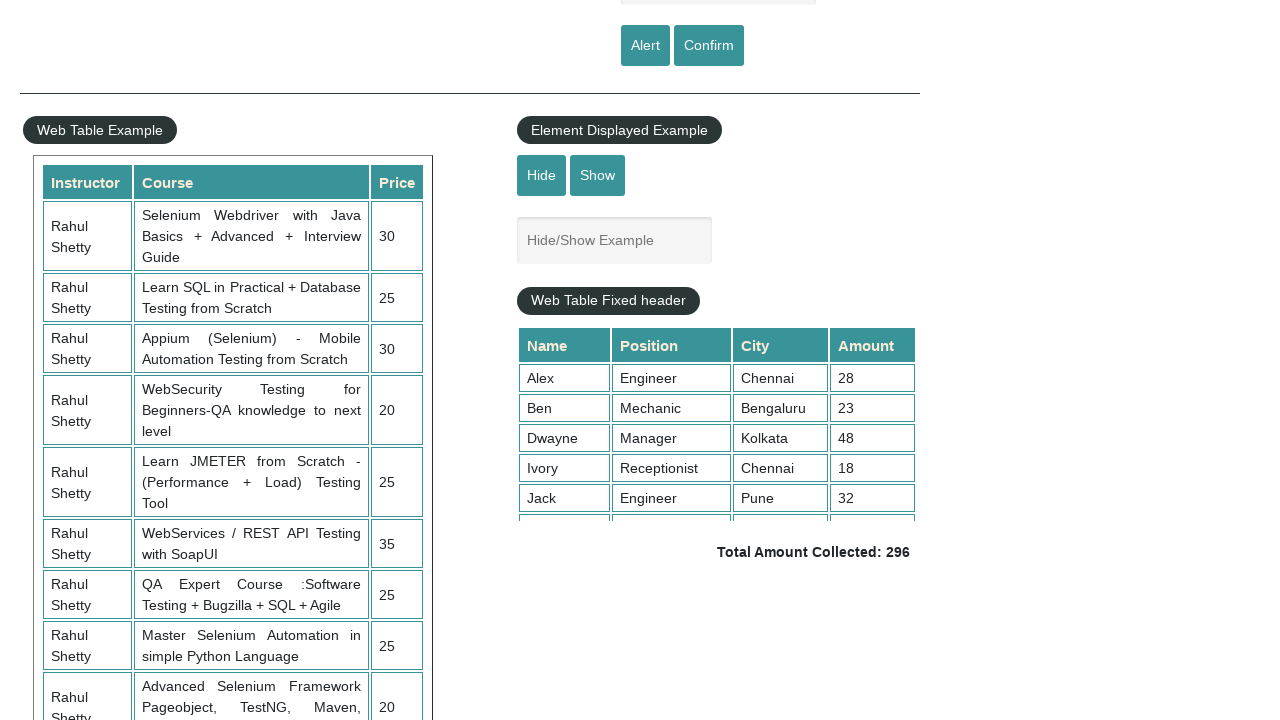

Verified table body rows are present
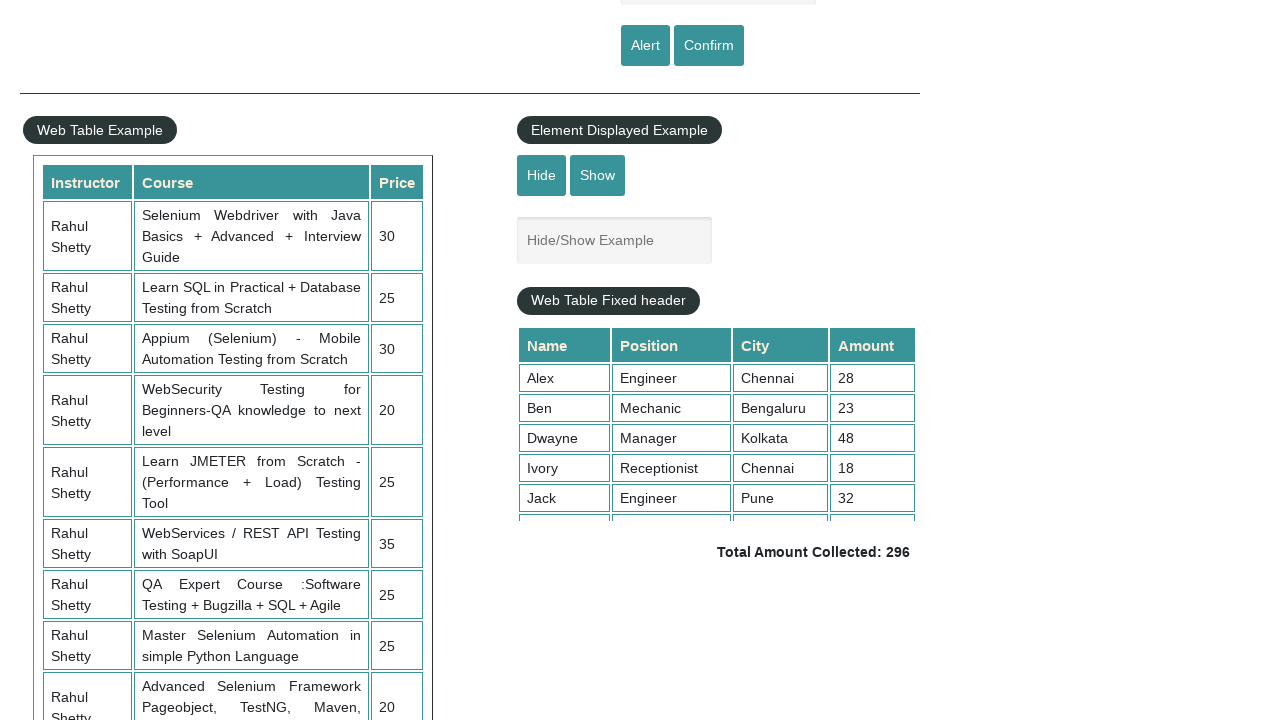

Verified table row 3 is present in the course table
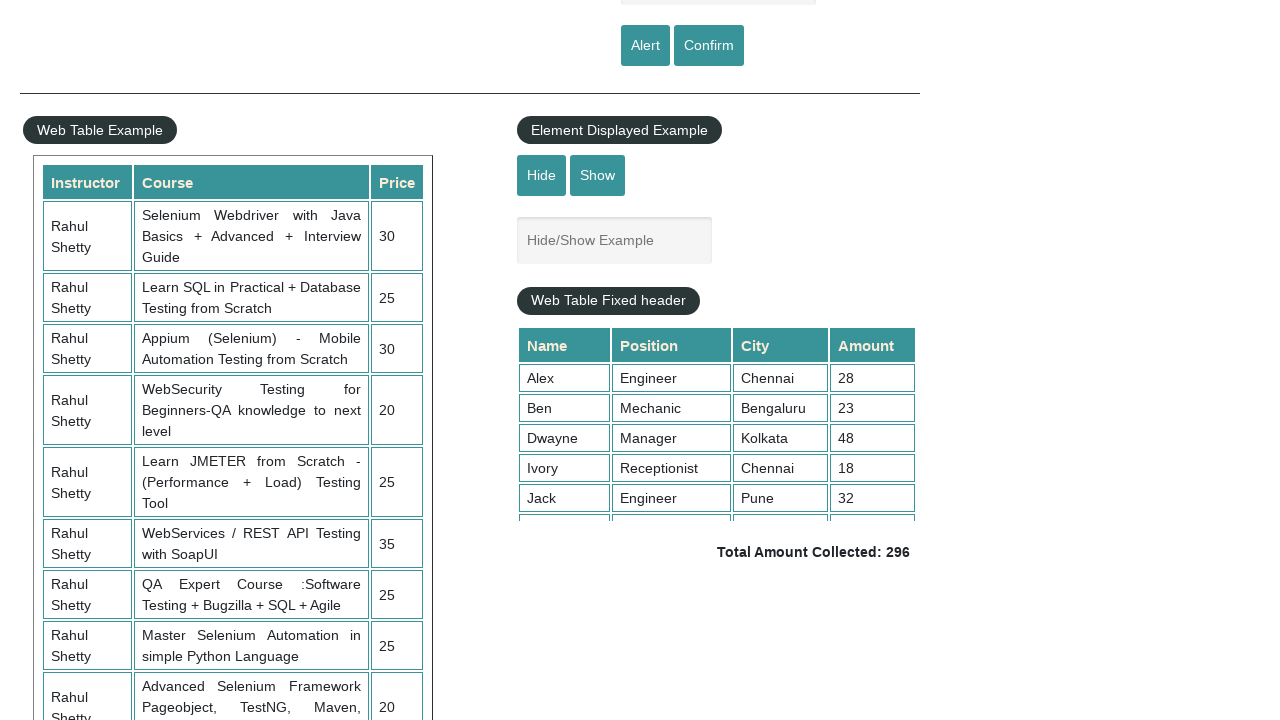

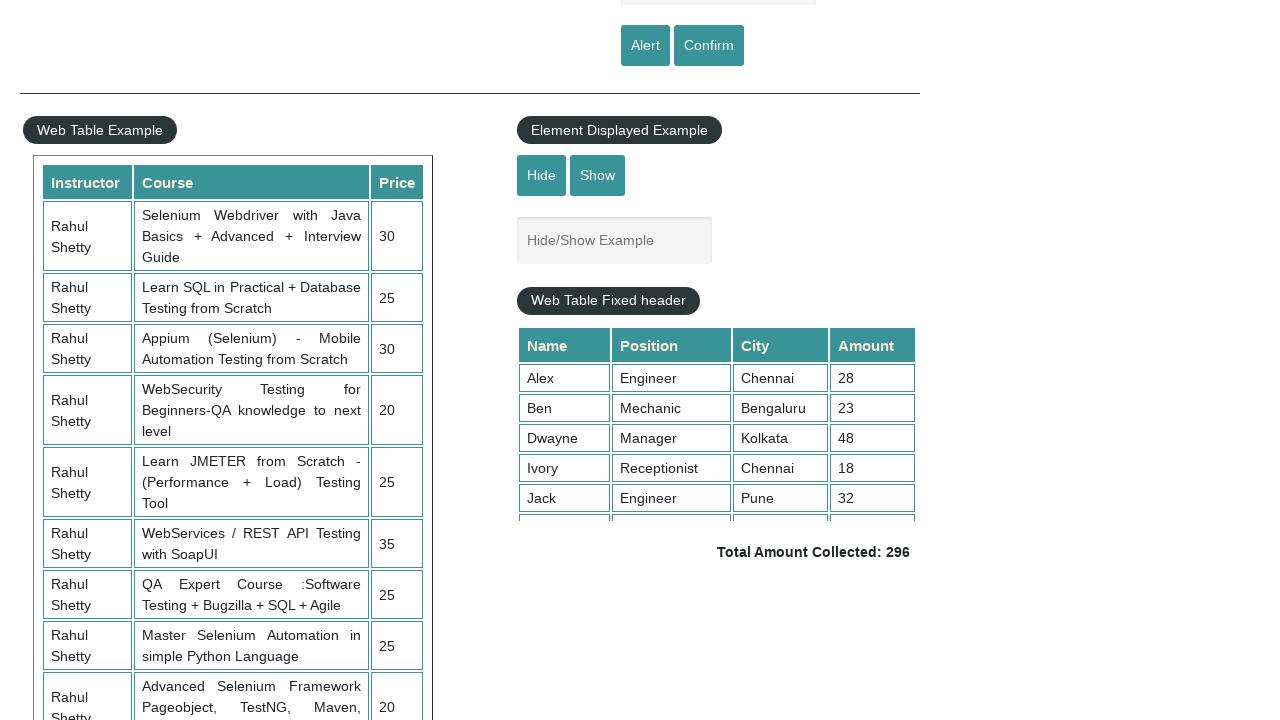